Tests frame switching functionality by navigating to frames page, switching into a frame to enter text, then switching back to interact with the main page

Starting URL: https://demo.automationtesting.in/Register.html

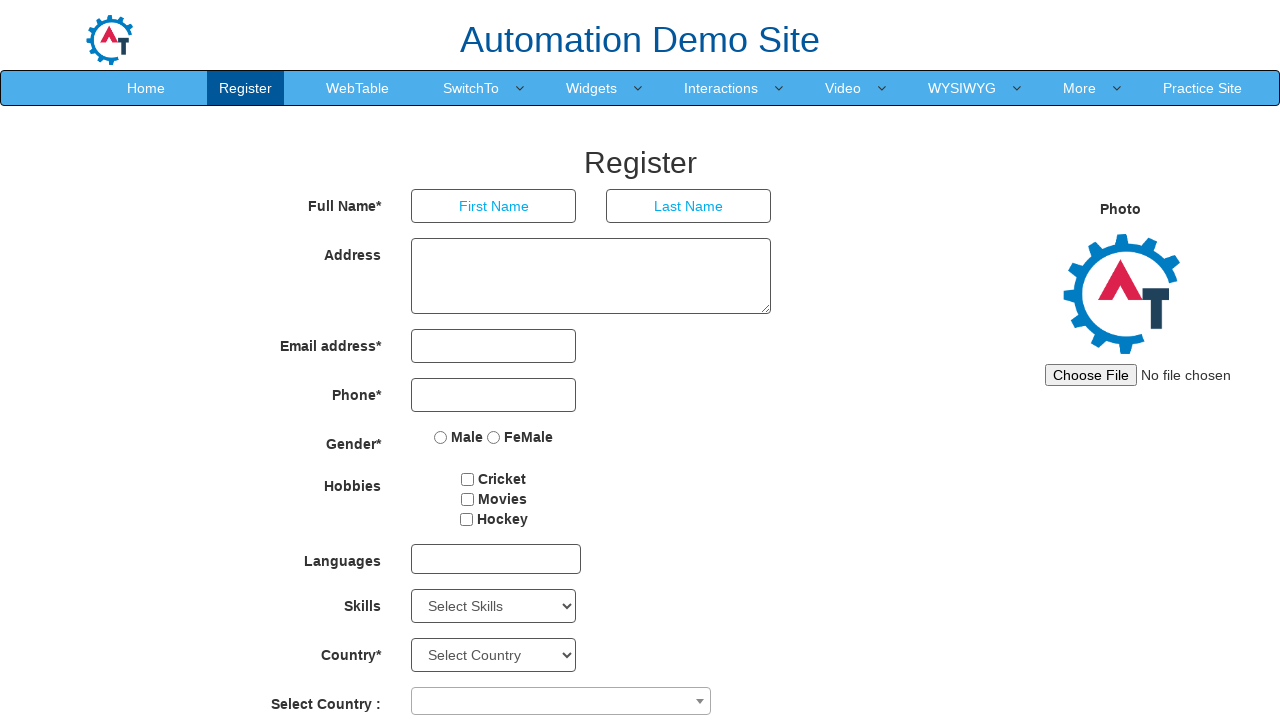

Hovered over SwitchTo button to reveal dropdown menu at (471, 88) on xpath=//a[@href='SwitchTo.html']
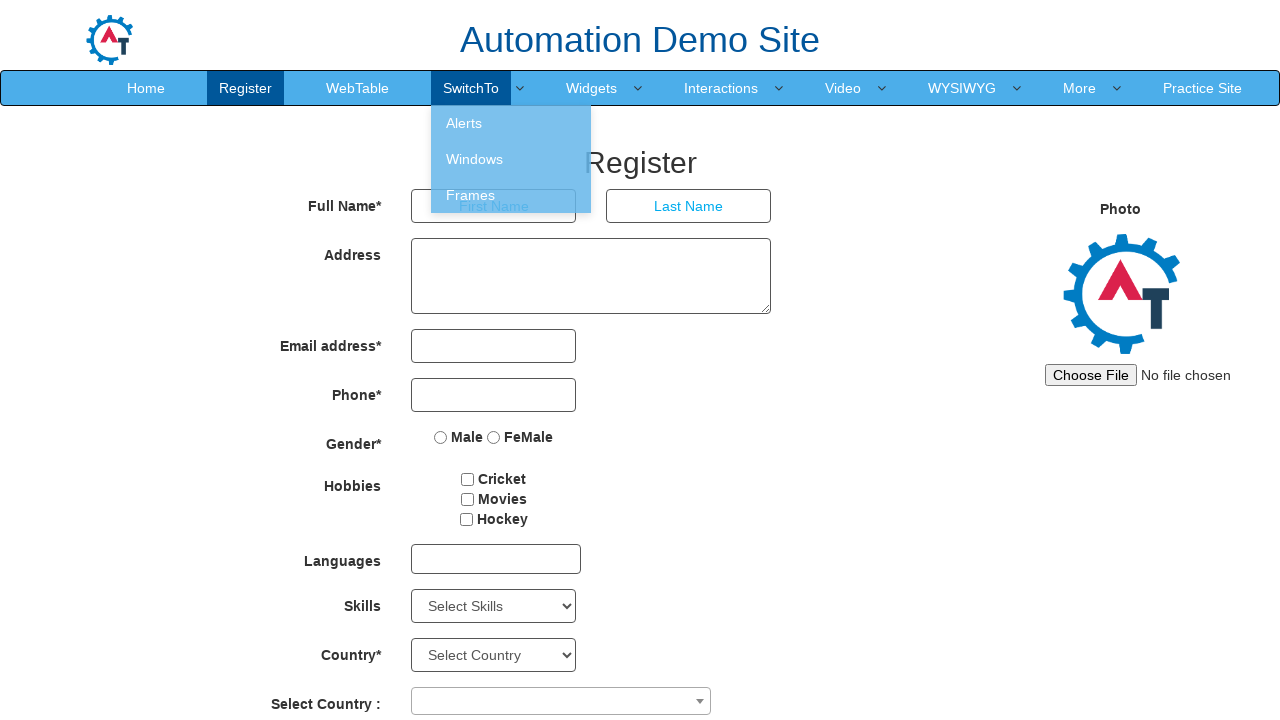

Clicked on Frames option from dropdown menu at (511, 195) on xpath=//a[@href='Frames.html']
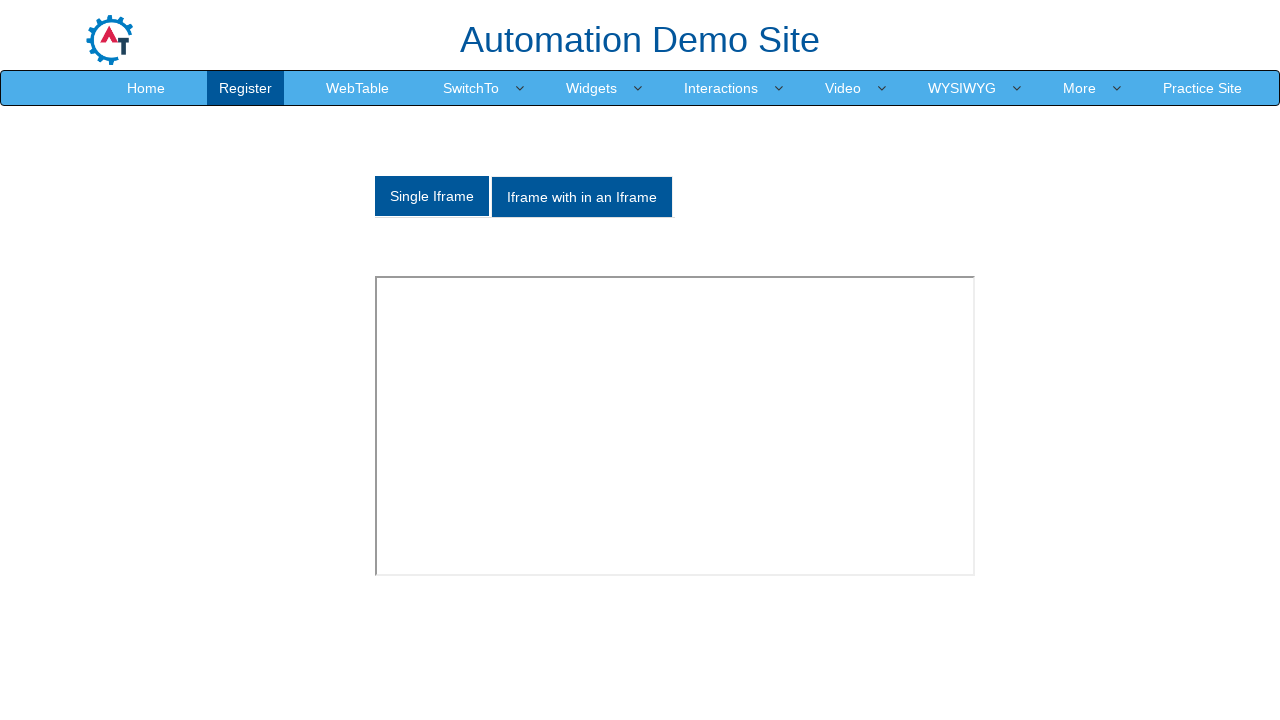

Located the single frame element
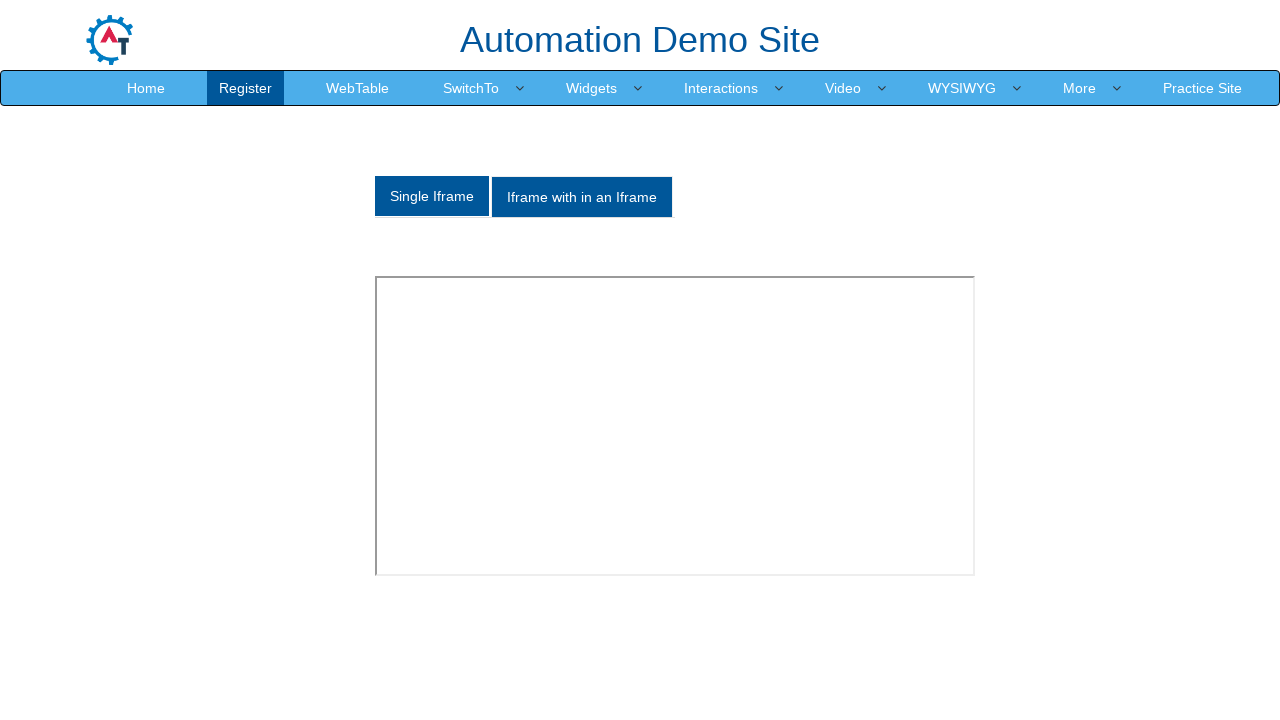

Switched into frame and entered 'frame' text into input field on #singleframe >> internal:control=enter-frame >> xpath=//input[@type='text']
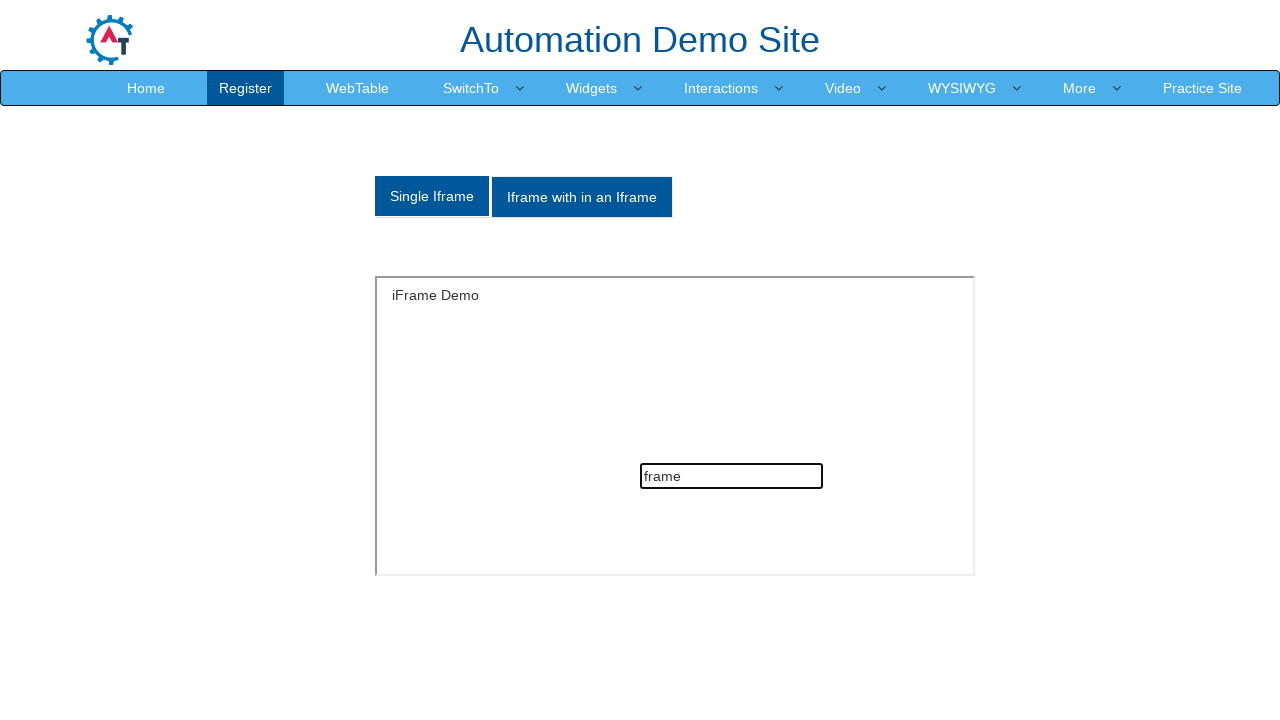

Clicked on Multiple frames tab to return to main page content at (582, 197) on xpath=//a[@href='#Multiple']
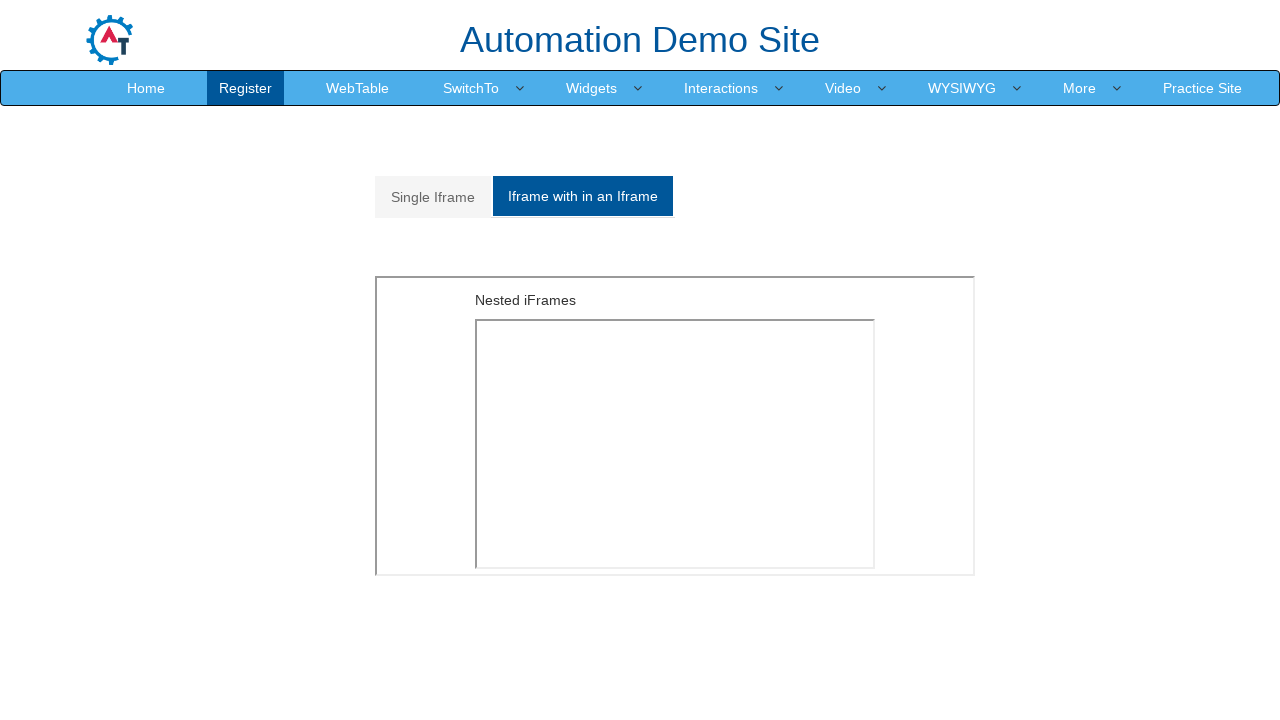

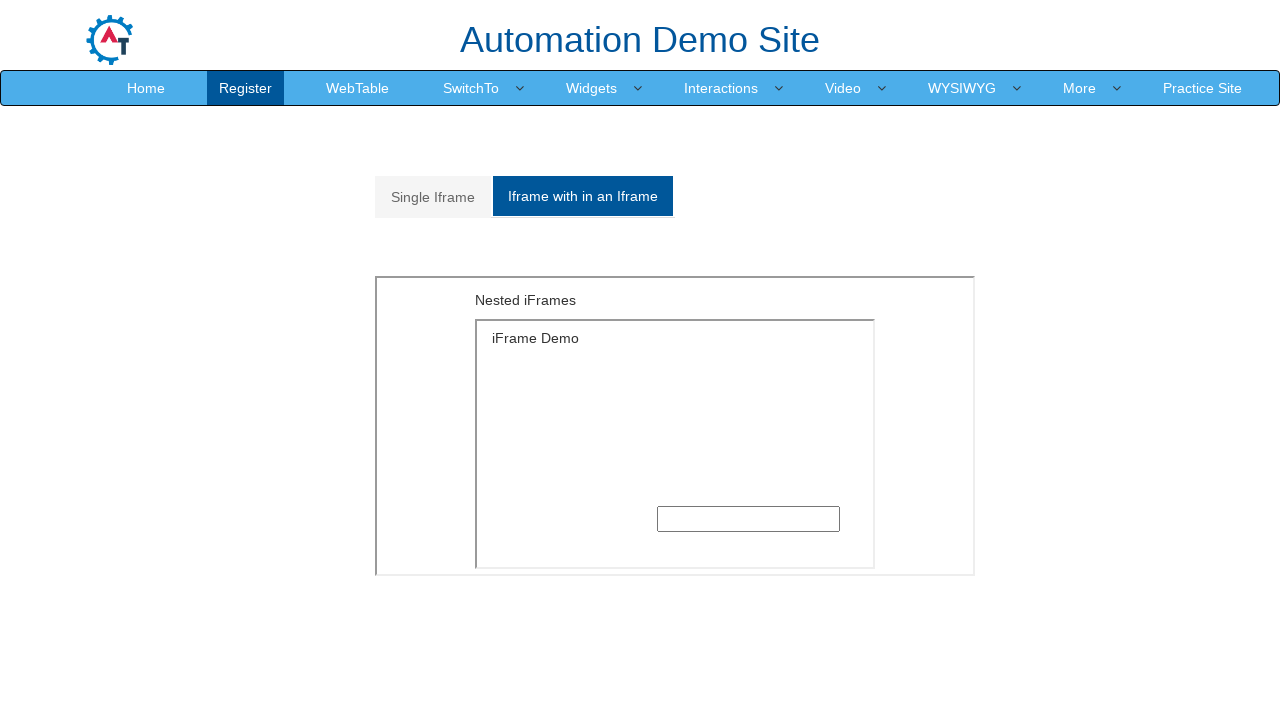